Cross-browser compatibility test that loads a login practice page and waits for it to render. The test verifies the page loads successfully.

Starting URL: https://rahulshettyacademy.com/loginpagePractise/

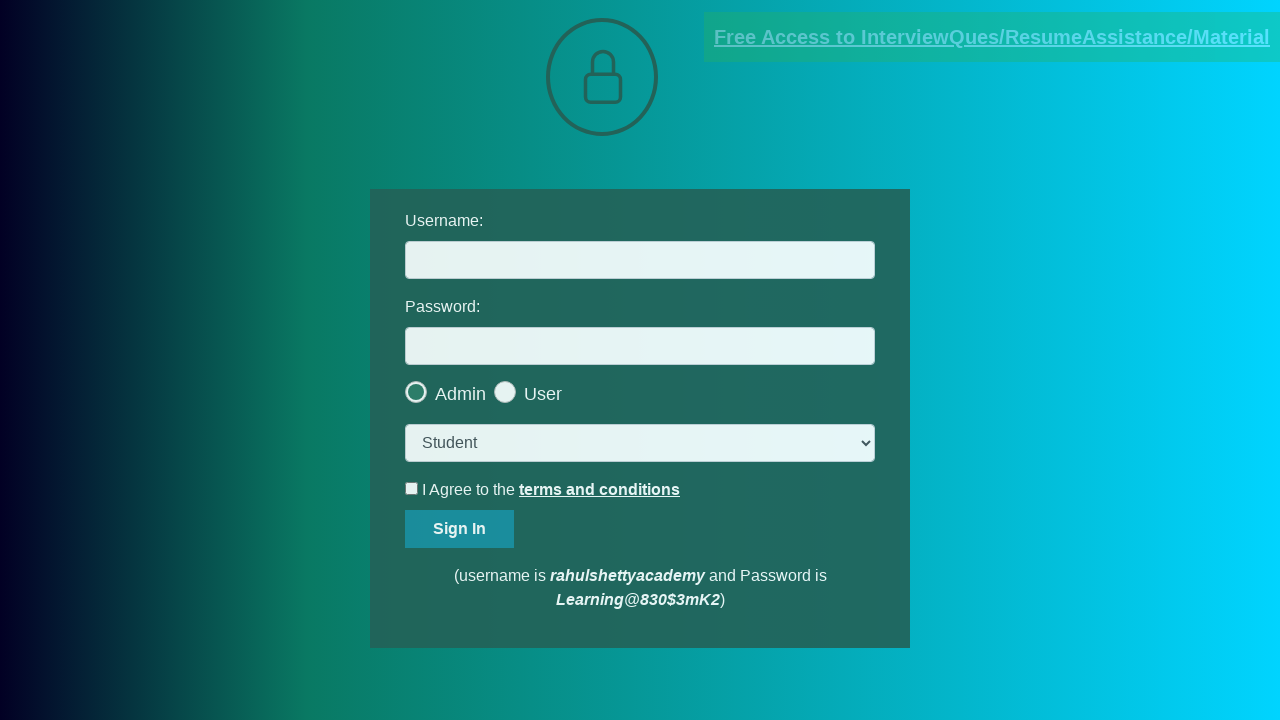

Navigated to login practice page
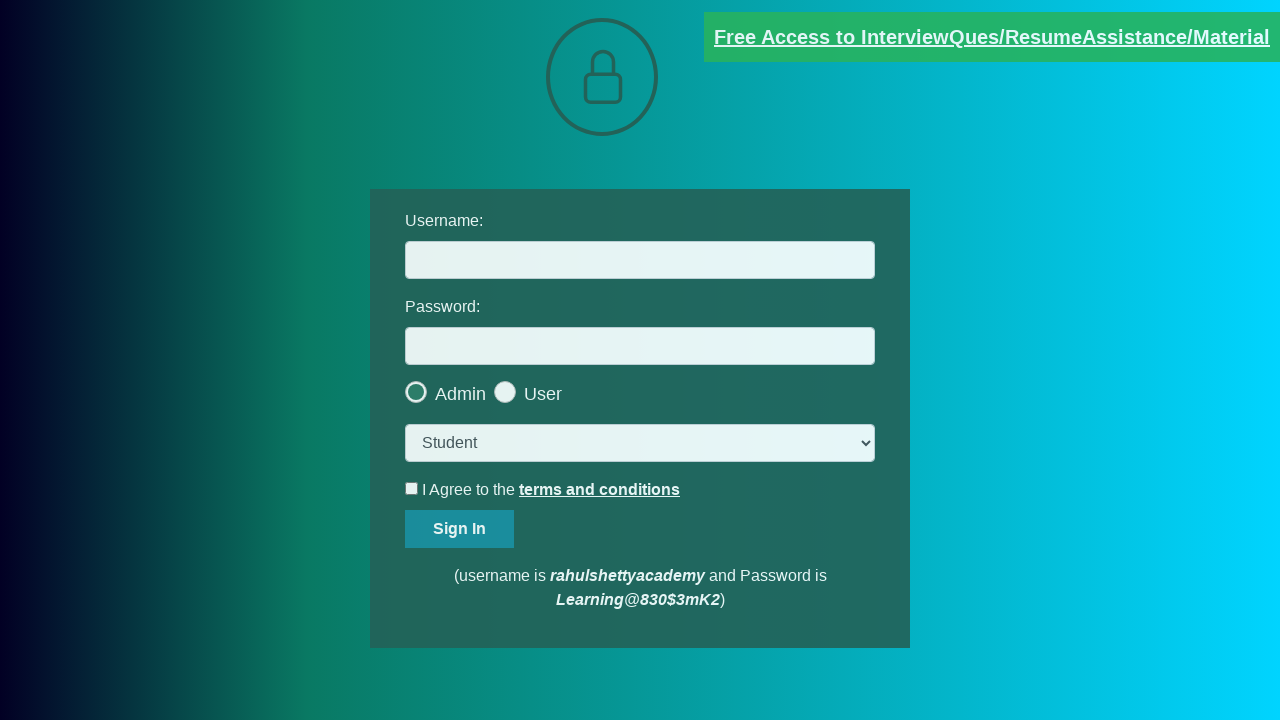

Username input field loaded successfully
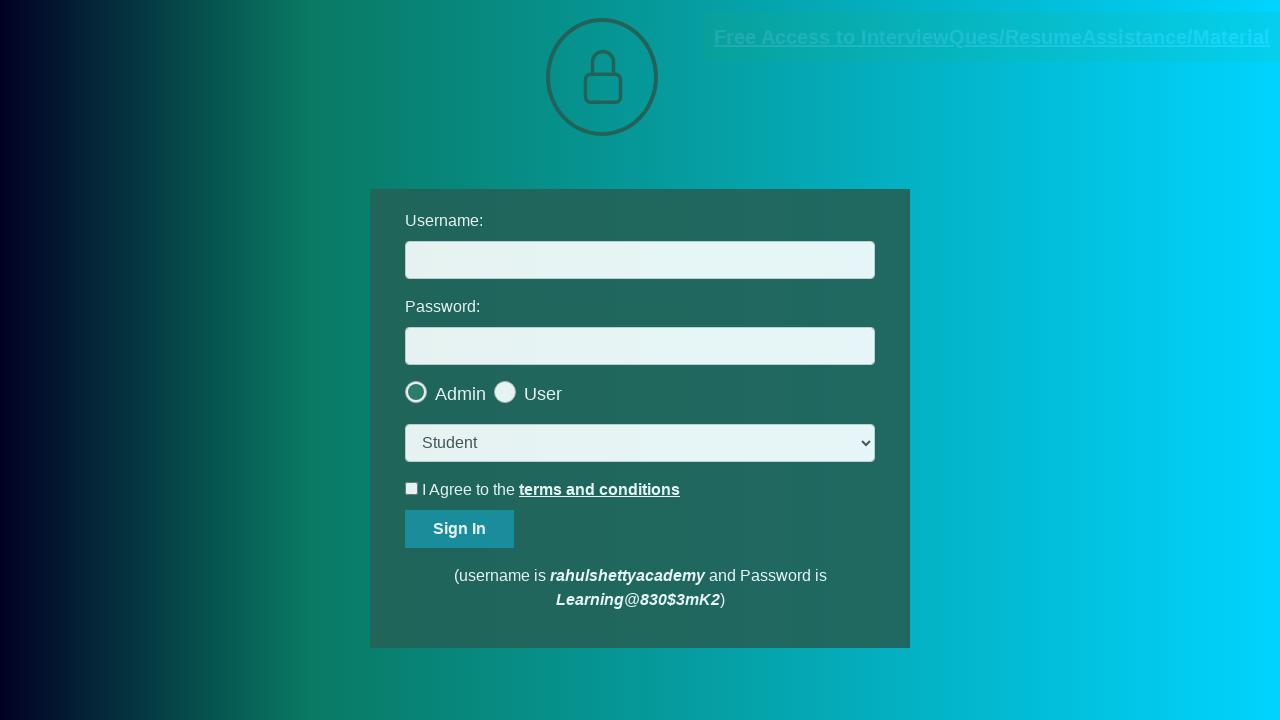

Page DOM content fully loaded
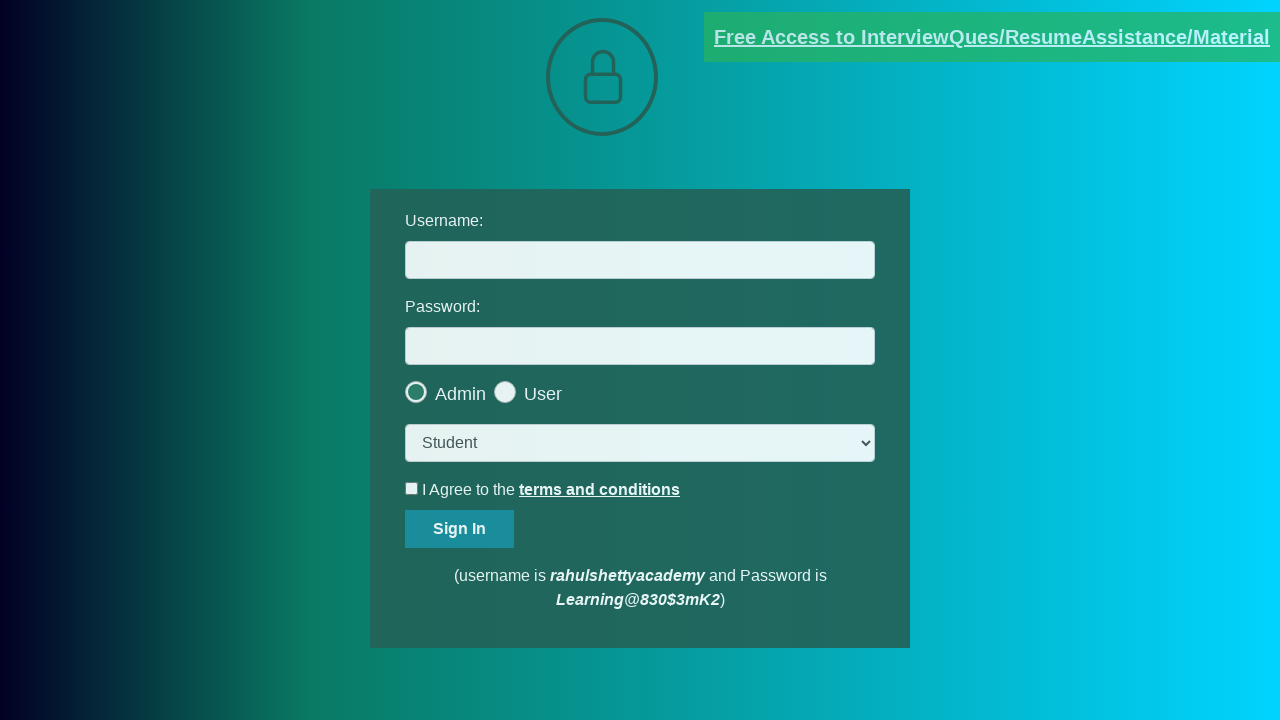

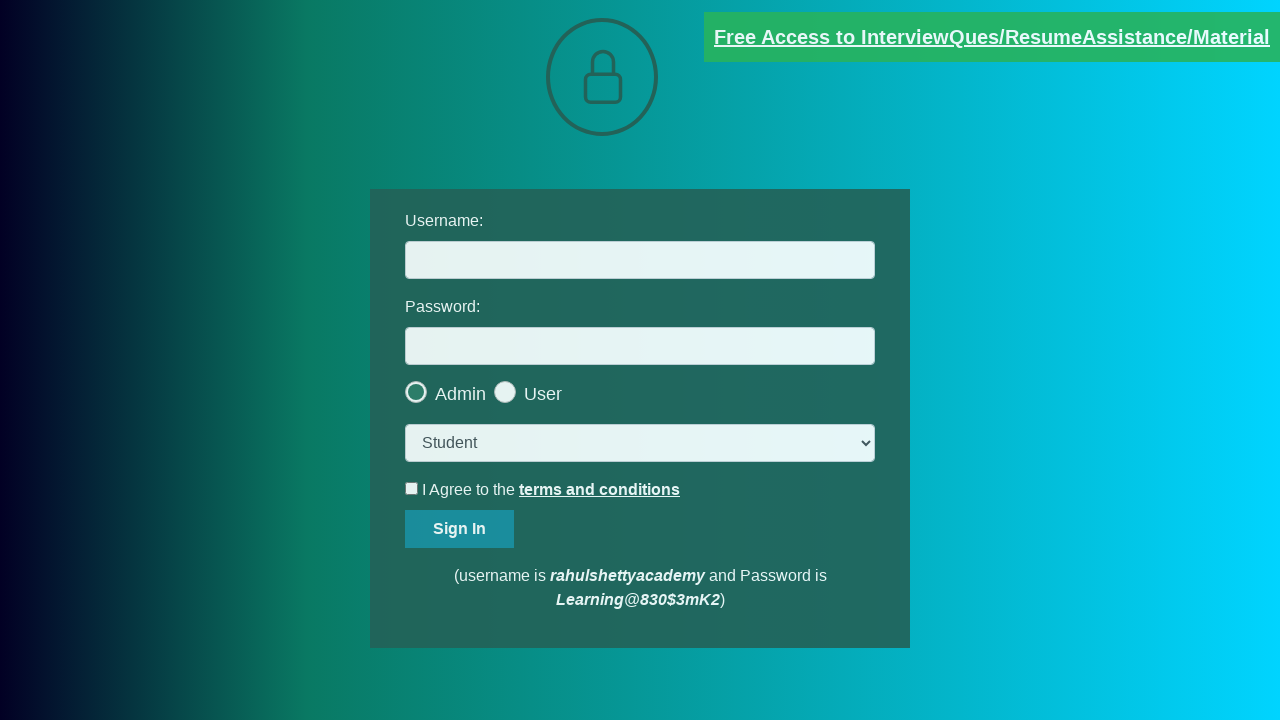